Tests the search functionality on a vegetable offers page by entering "Rice" in the search field and verifying that all displayed results contain "Rice".

Starting URL: https://rahulshettyacademy.com/greenkart/#/offers

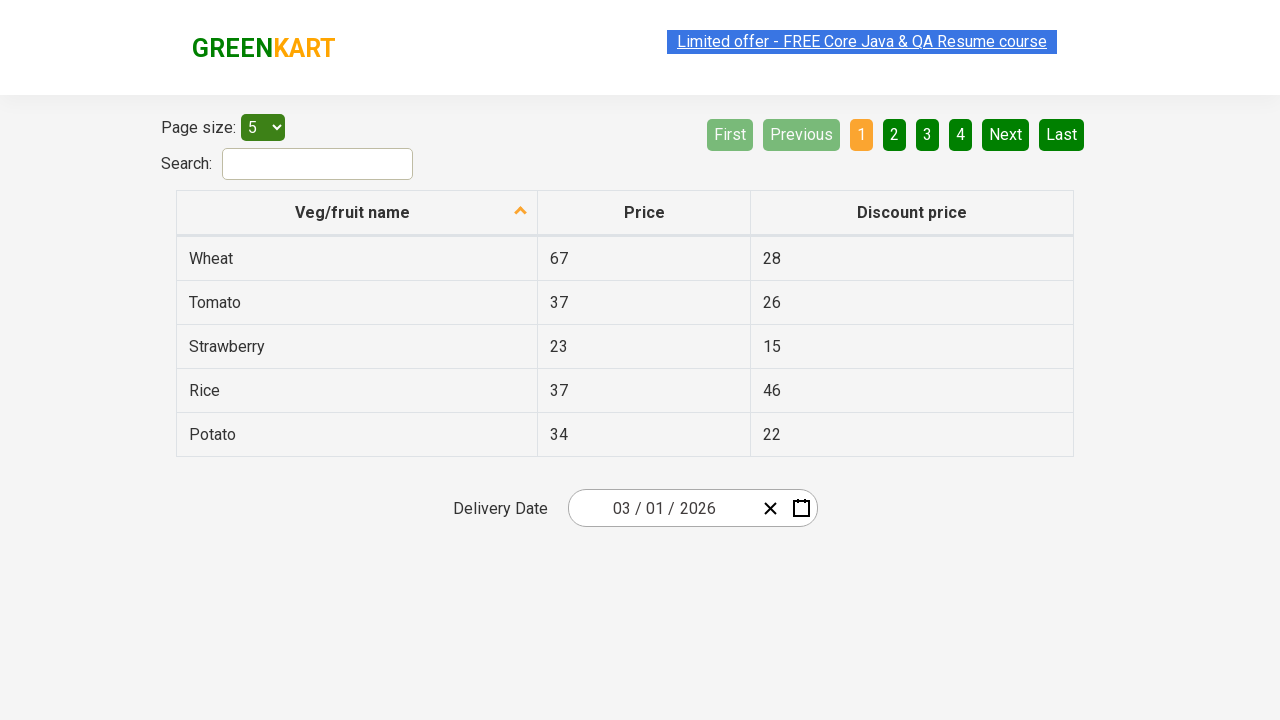

Entered 'Rice' in the search field on #search-field
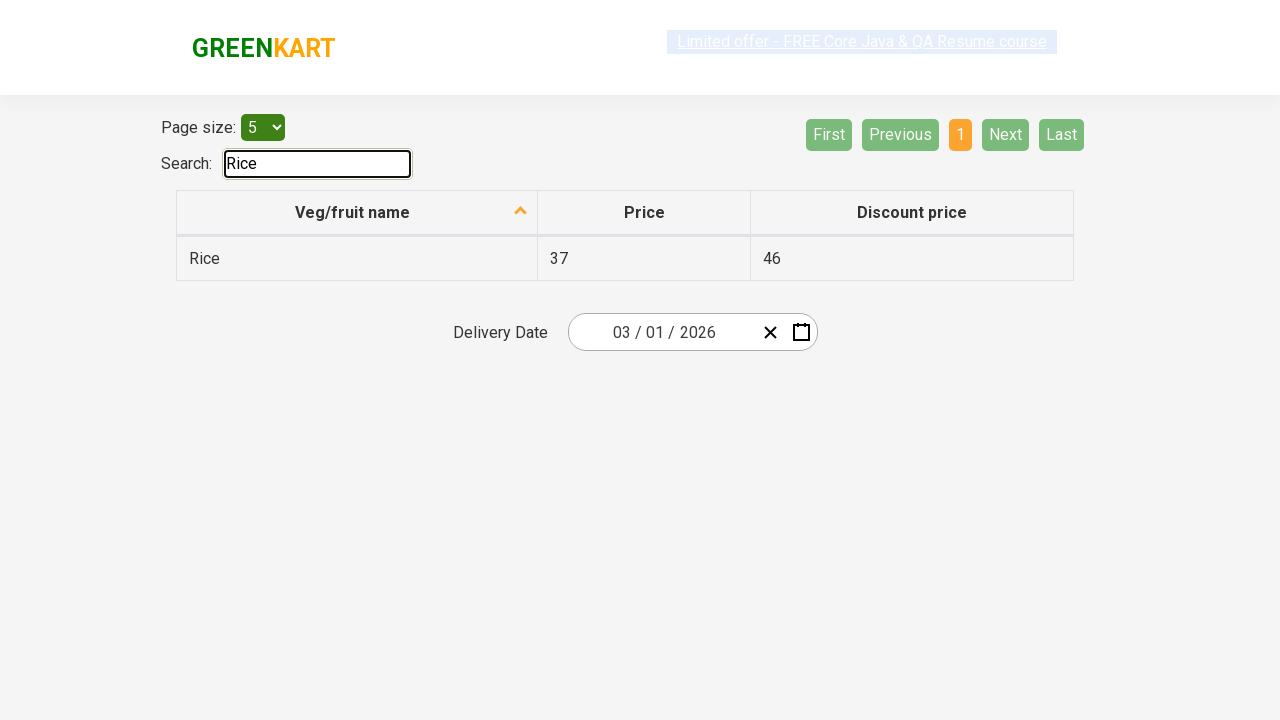

Waited for search filtering to apply
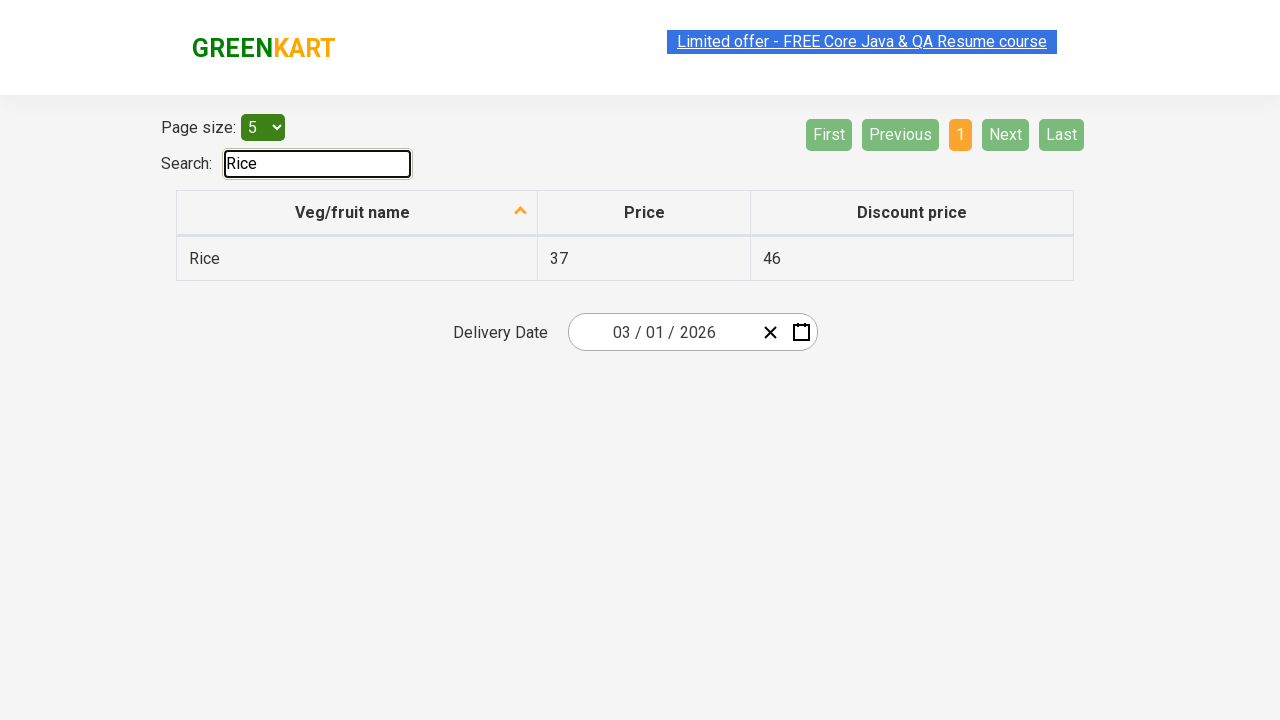

Retrieved all vegetable items from search results
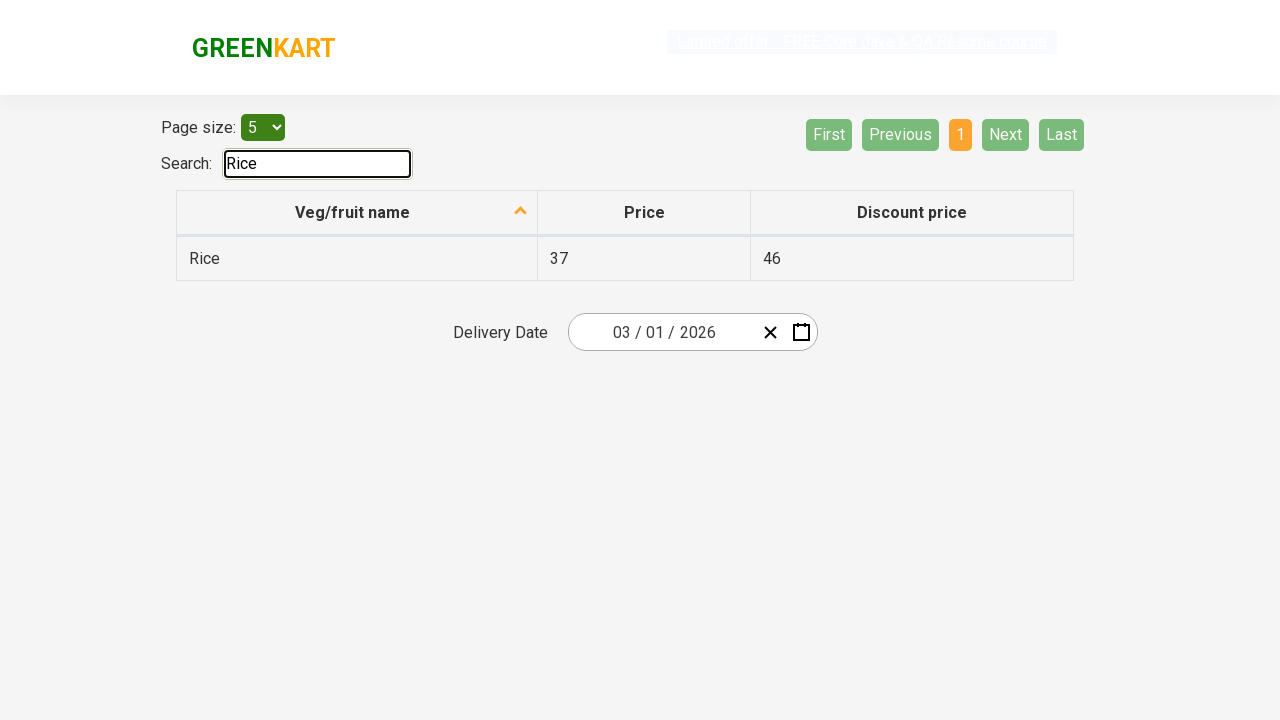

Verified that 'Rice' contains 'Rice'
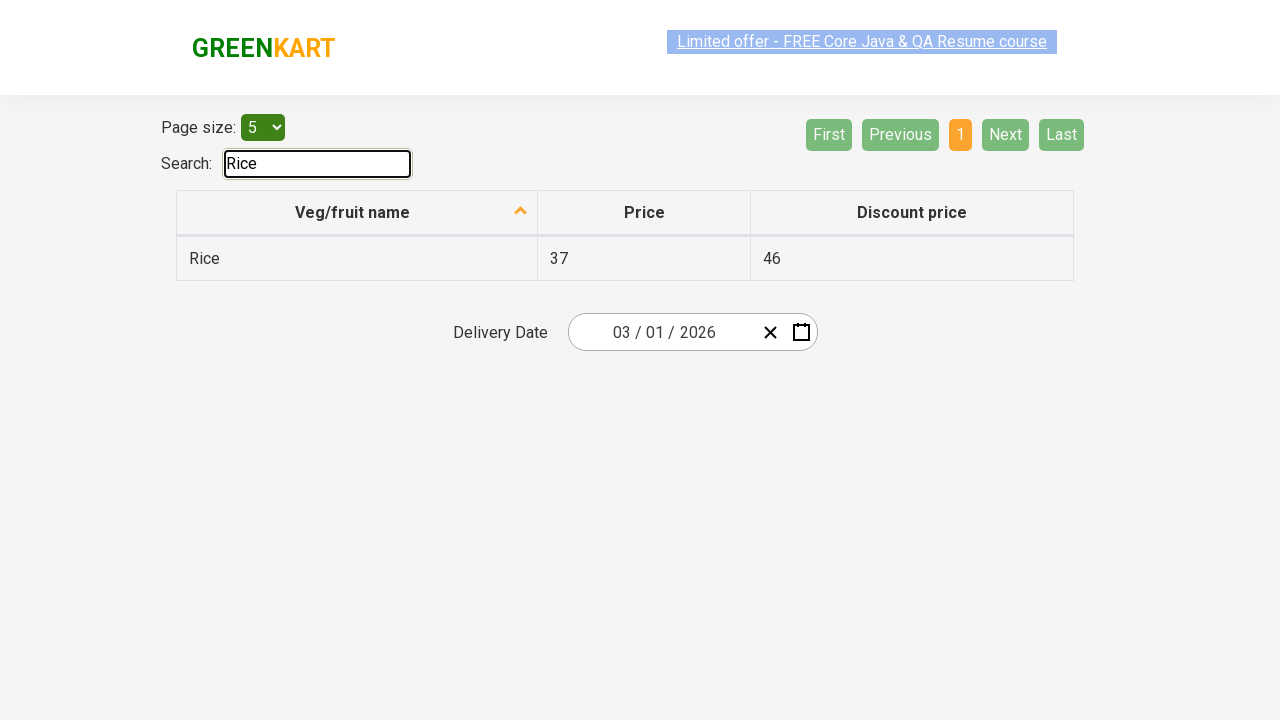

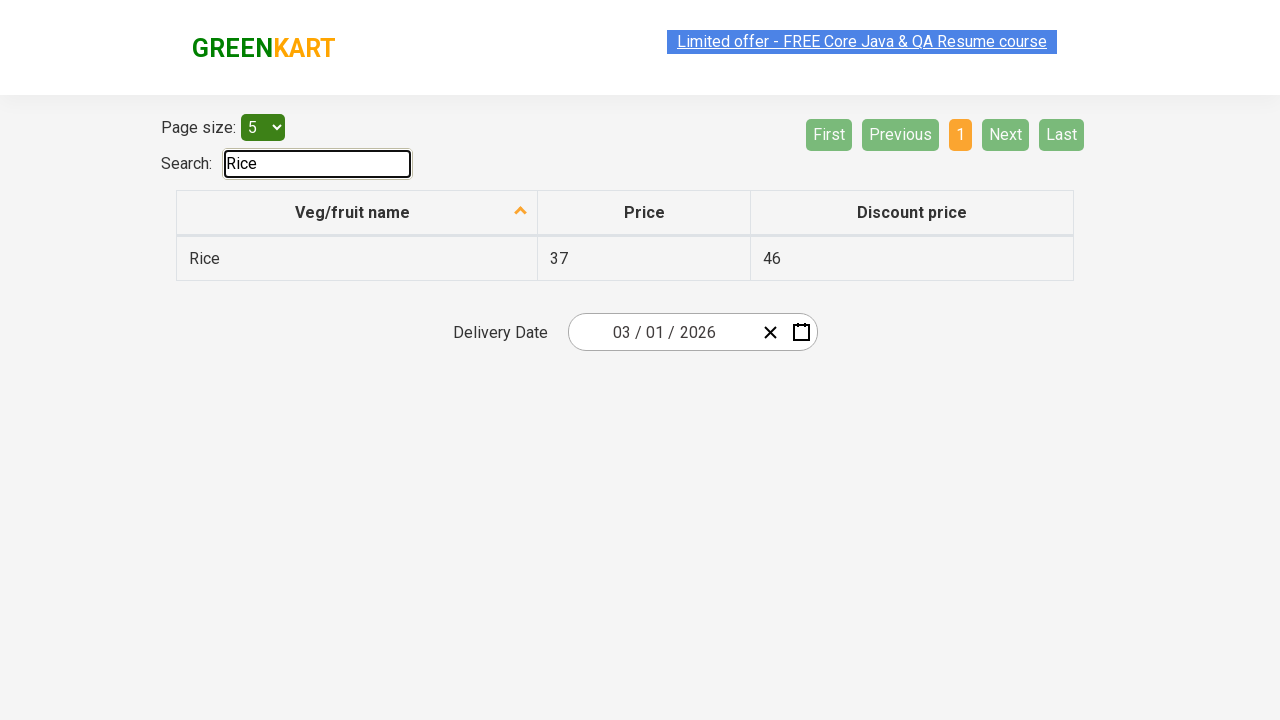